Tests e-commerce shopping cart functionality by adding multiple items to cart and navigating to cart page to verify items were added

Starting URL: https://jupiter.cloud.planittesting.com/#/

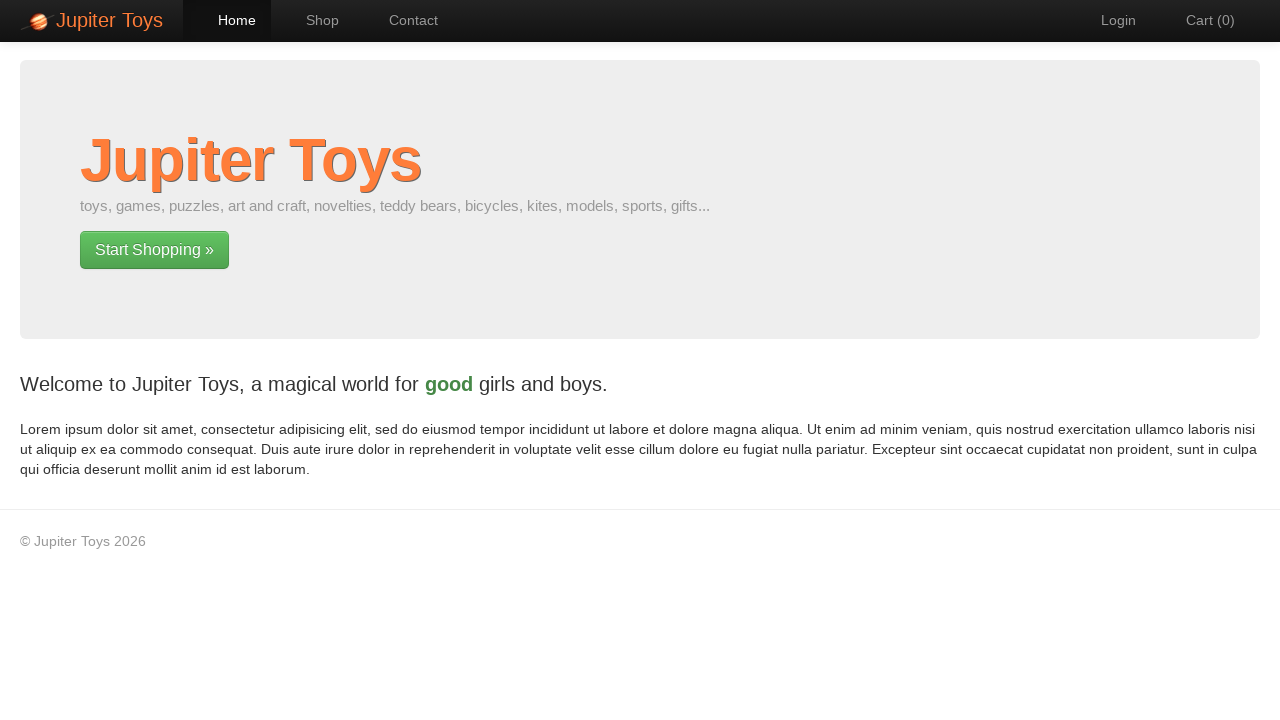

Navigated to shop page
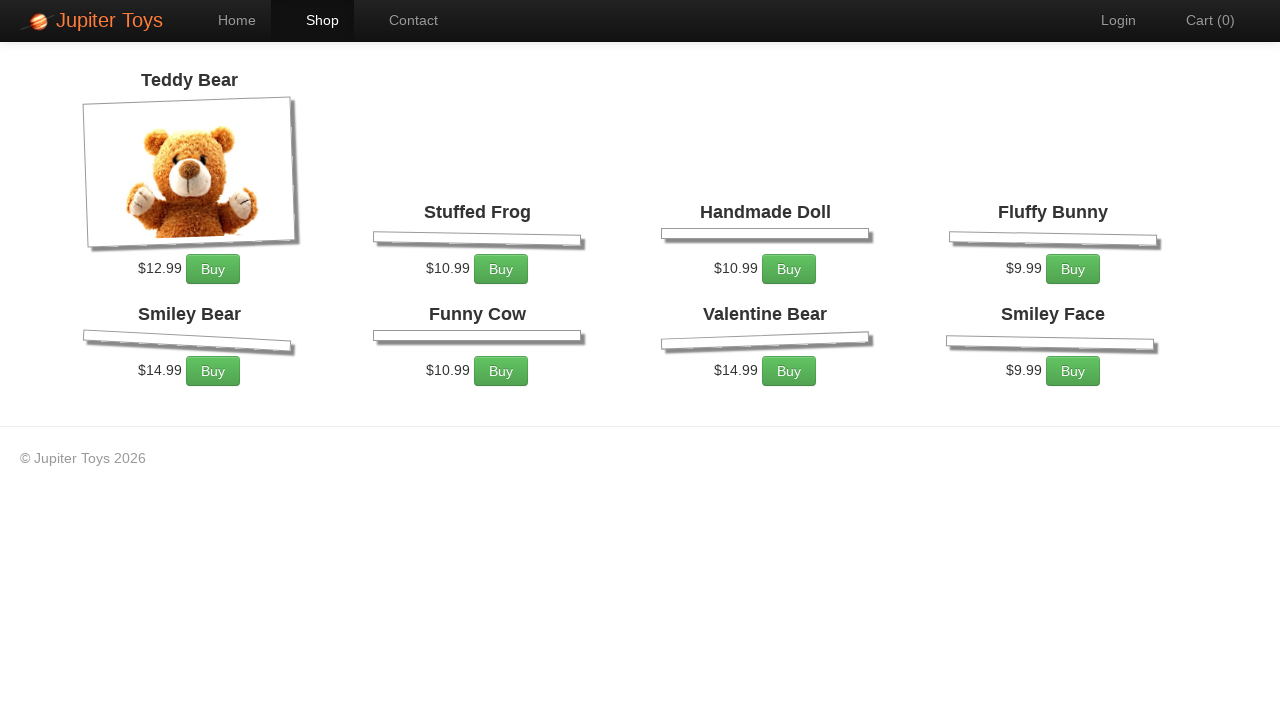

Product 6 loaded
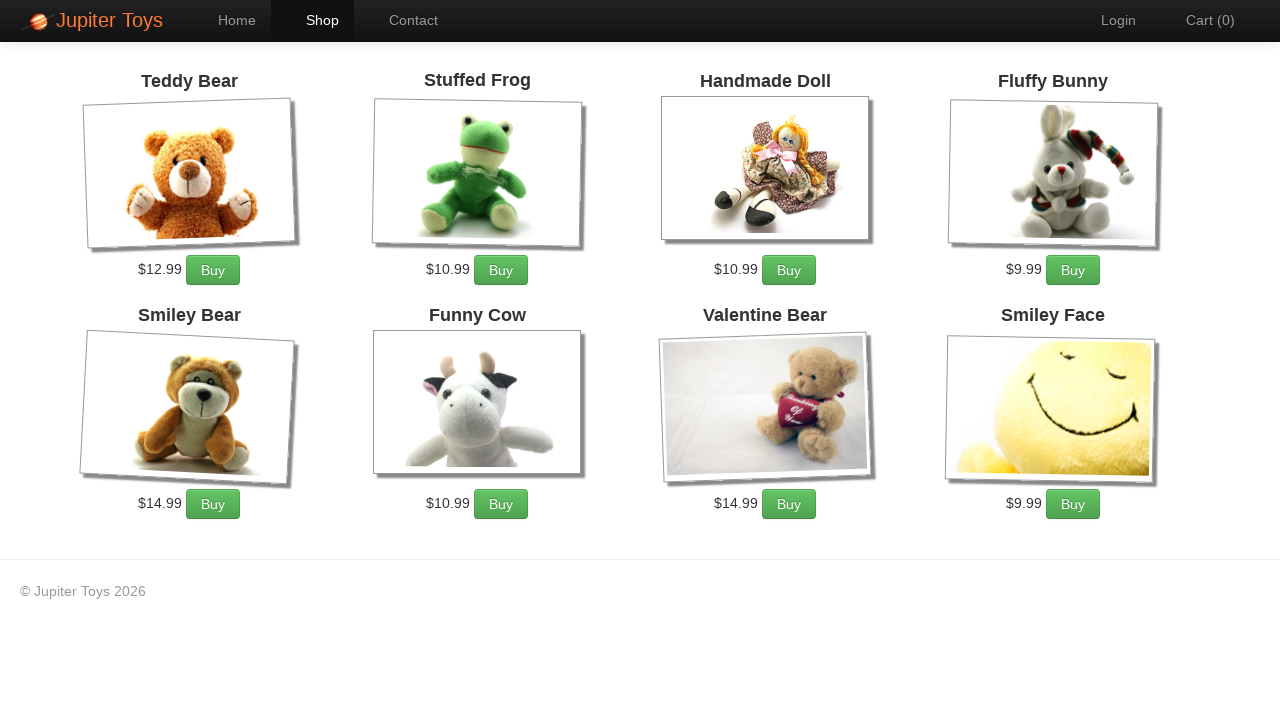

Clicked buy button for product 6 (first time) at (501, 504) on xpath=//*[@id='product-6']/div/p/a
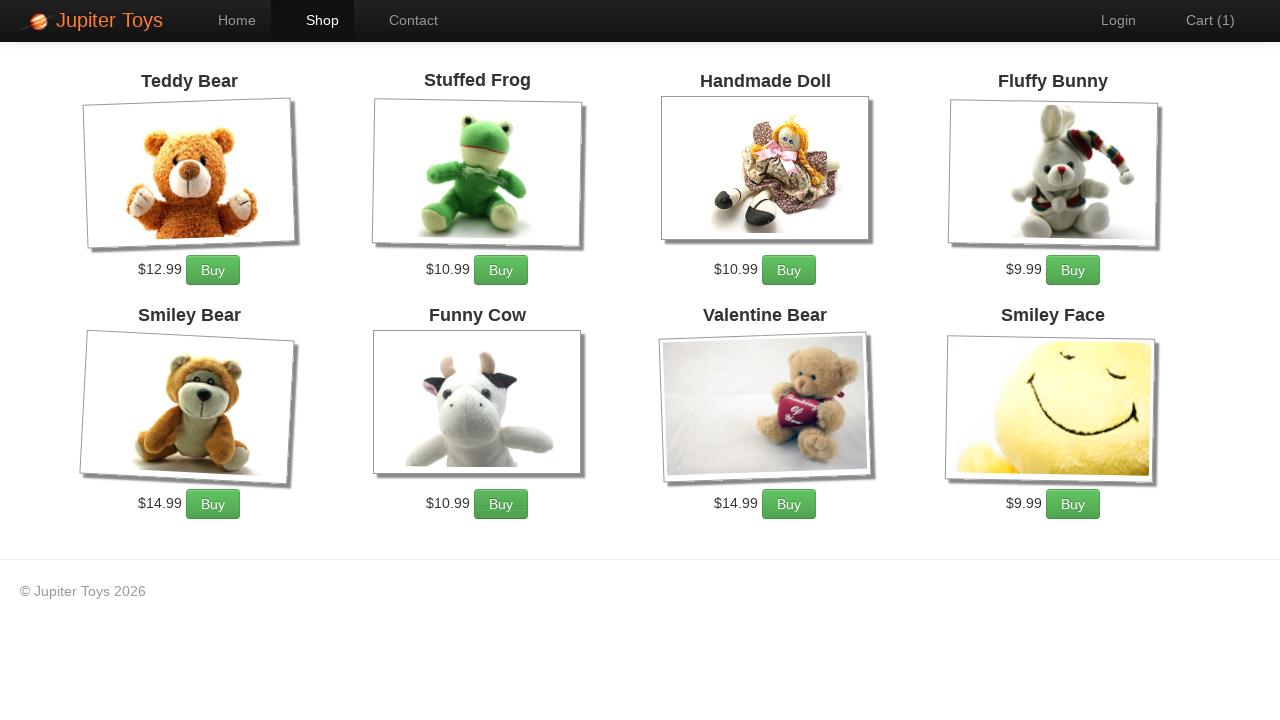

Clicked buy button for product 6 (second time) at (501, 504) on xpath=//*[@id='product-6']/div/p/a
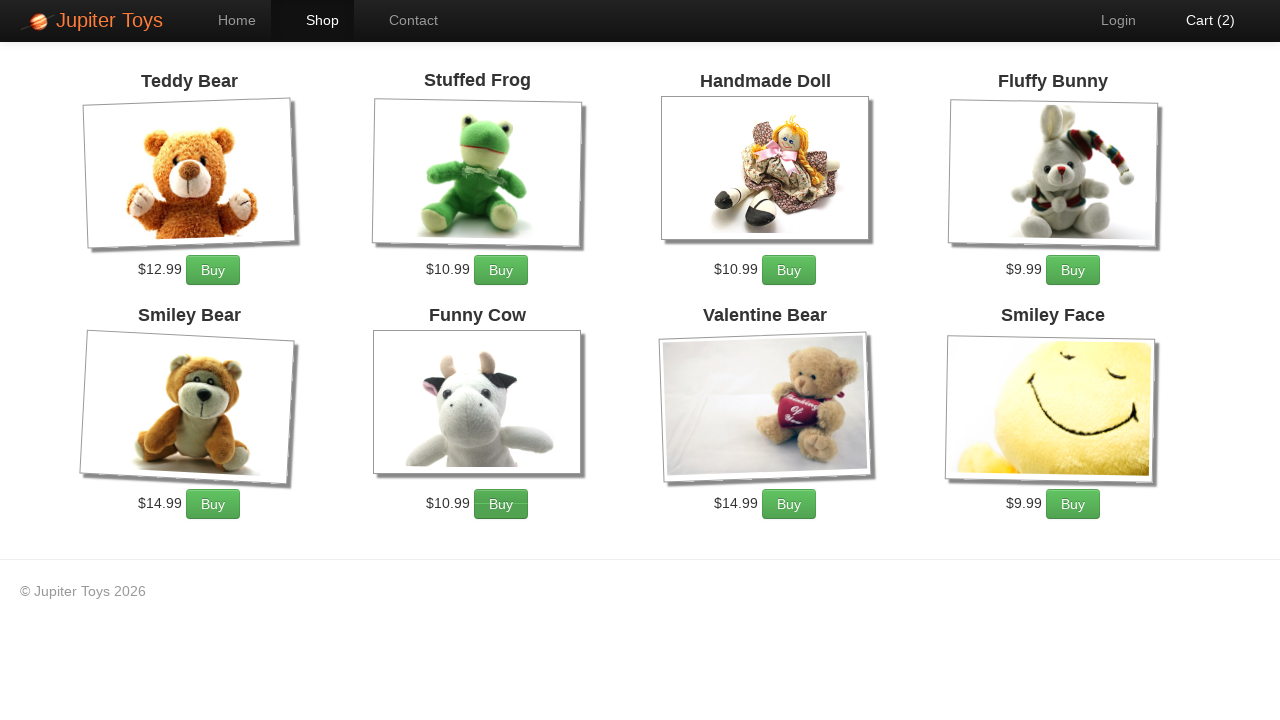

Clicked buy button for product 4 at (1073, 270) on xpath=//*[@id='product-4']/div/p/a
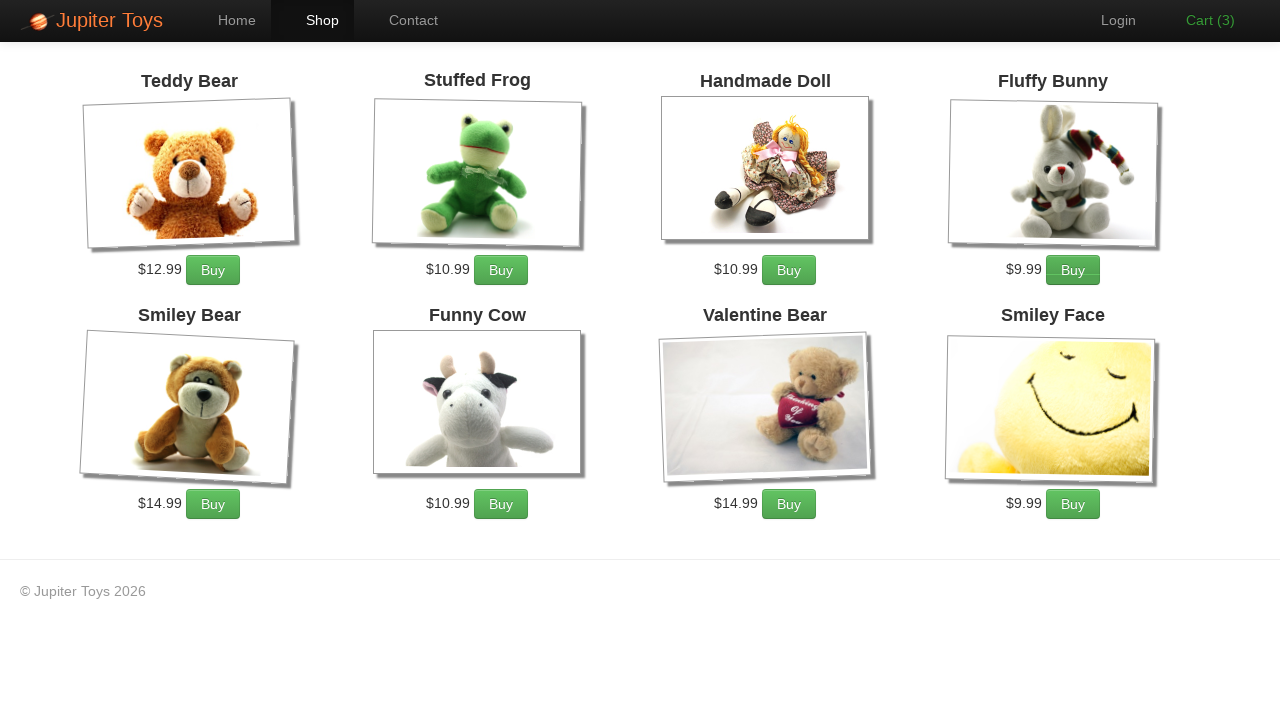

Navigated to cart page
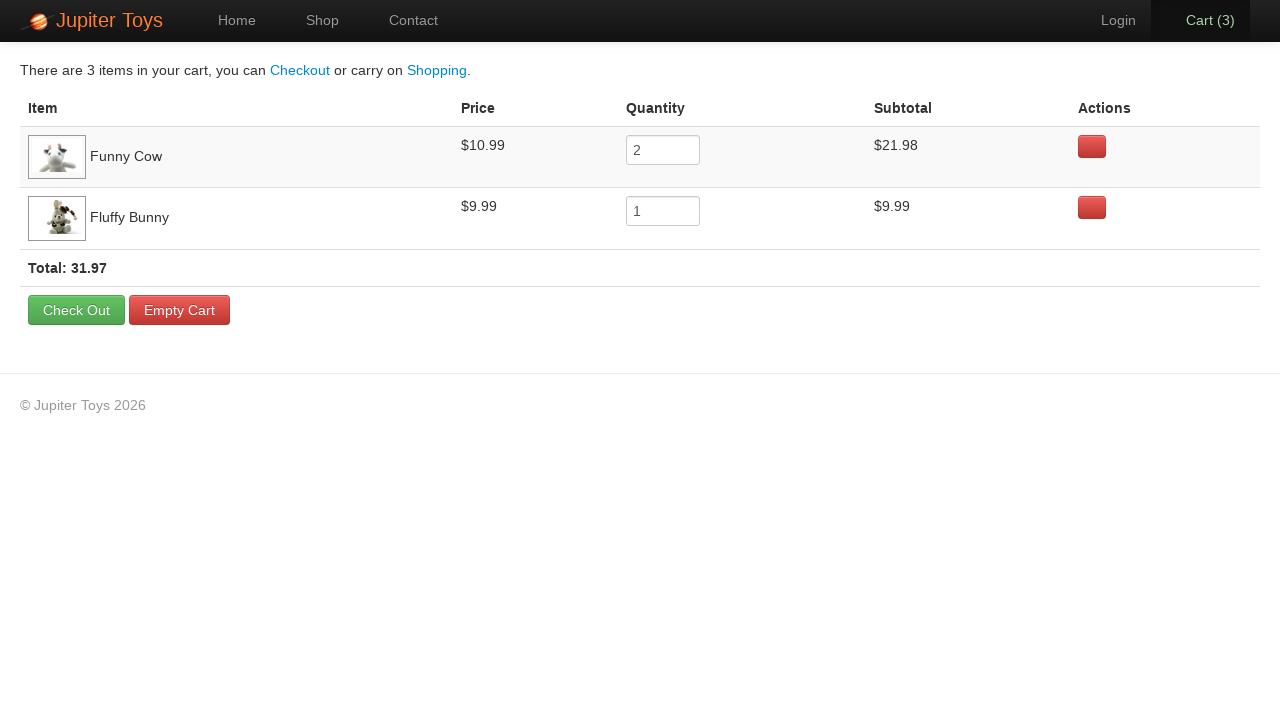

Cart page loaded with navigation element
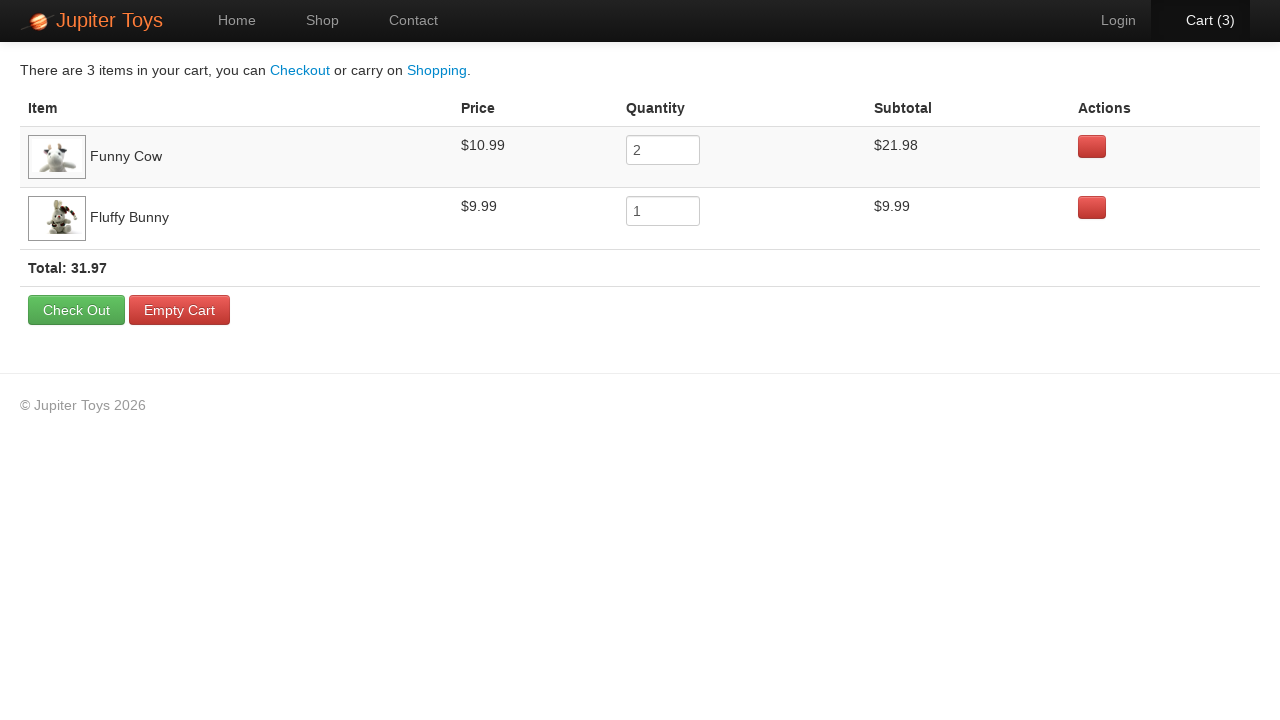

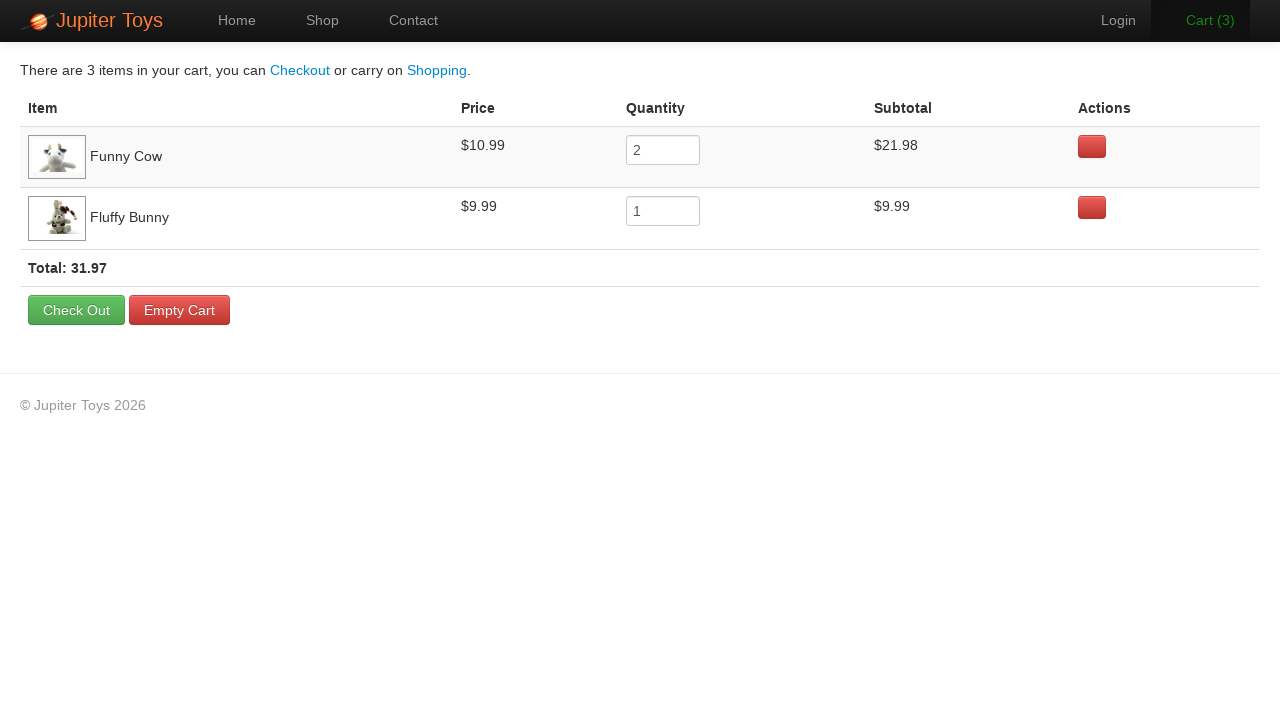